Tests tab switching functionality by clicking a link that opens a new tab and verifying the new tab's title contains expected text

Starting URL: https://rahulshettyacademy.com/AutomationPractice/

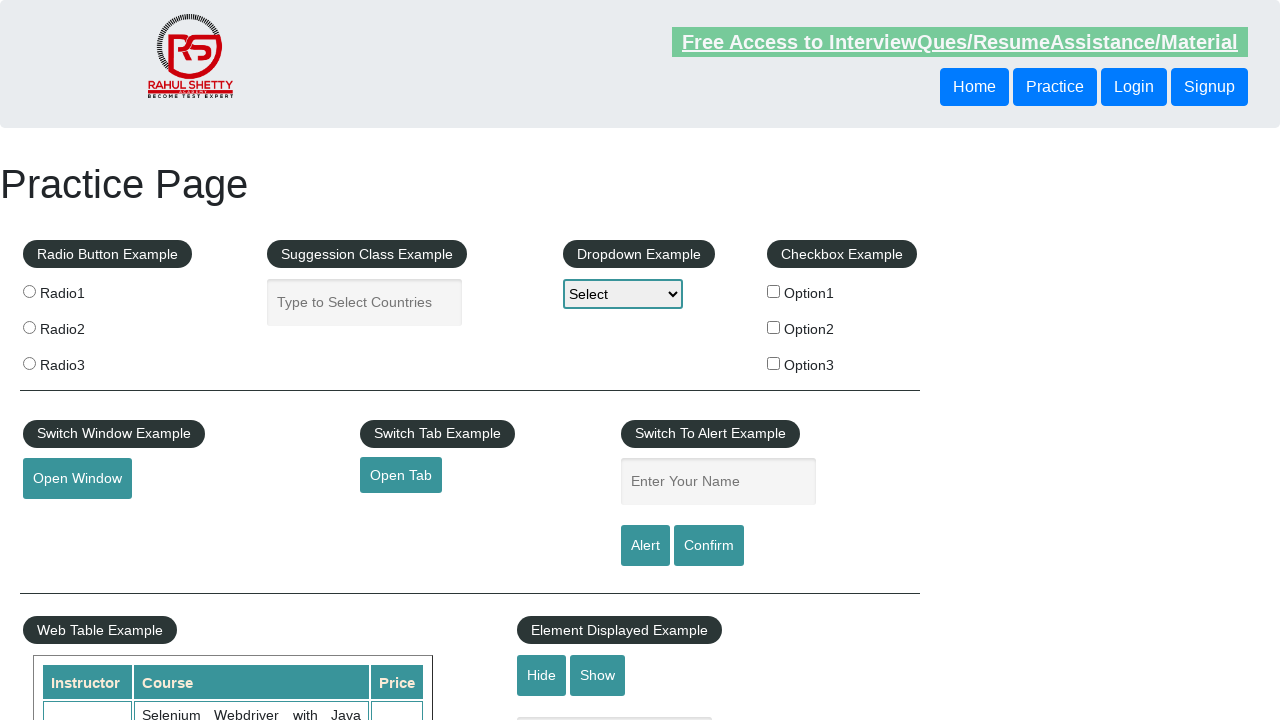

Clicked link with id 'opentab' to open new tab at (401, 475) on a#opentab
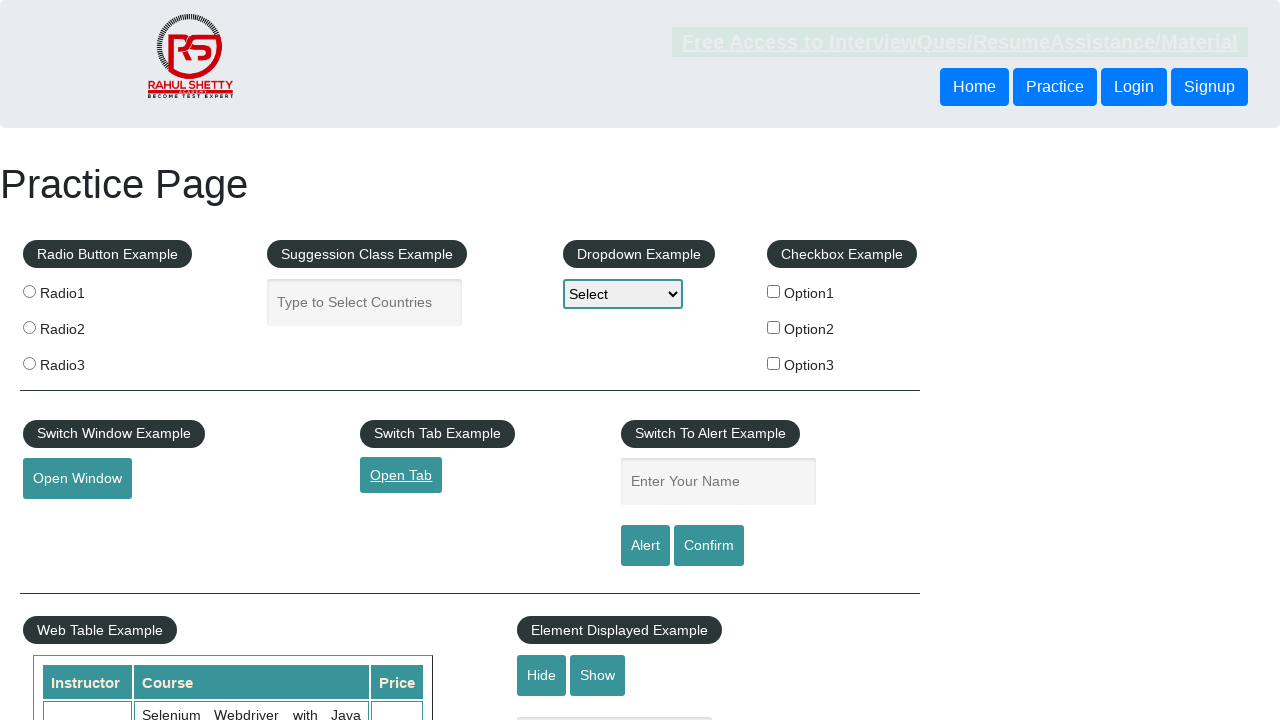

Captured new page/tab object from context
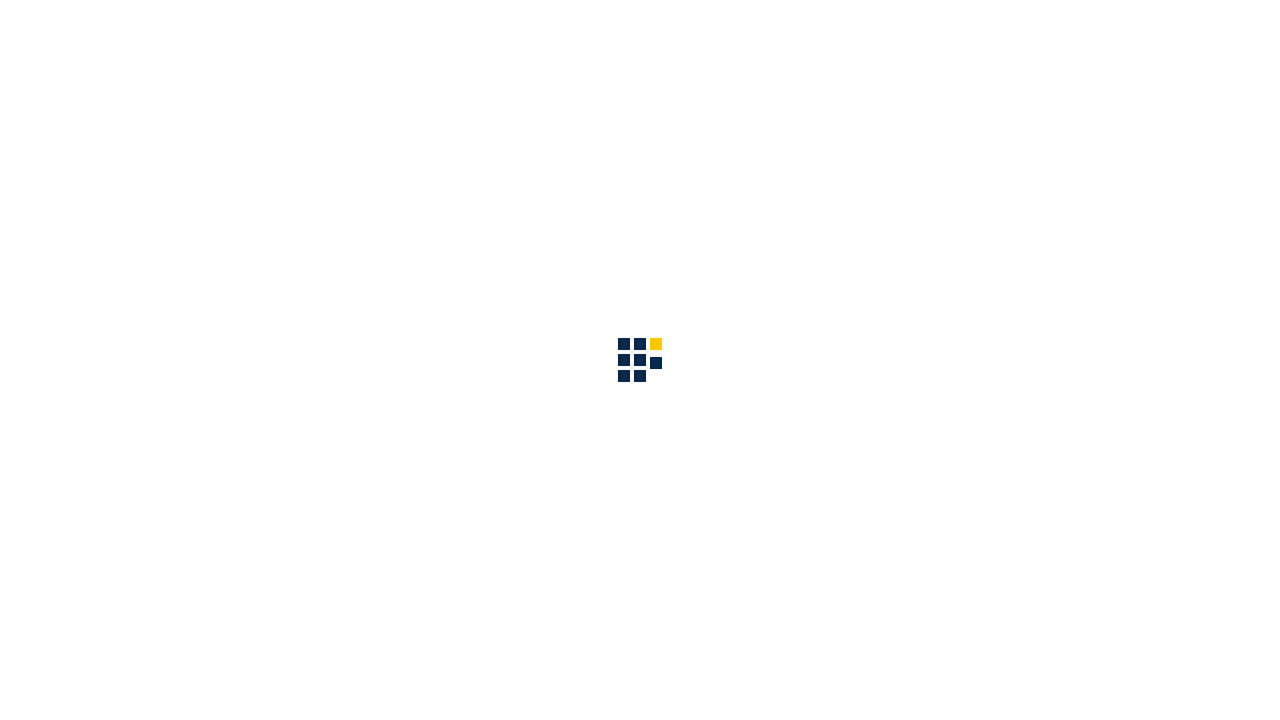

New page loaded successfully
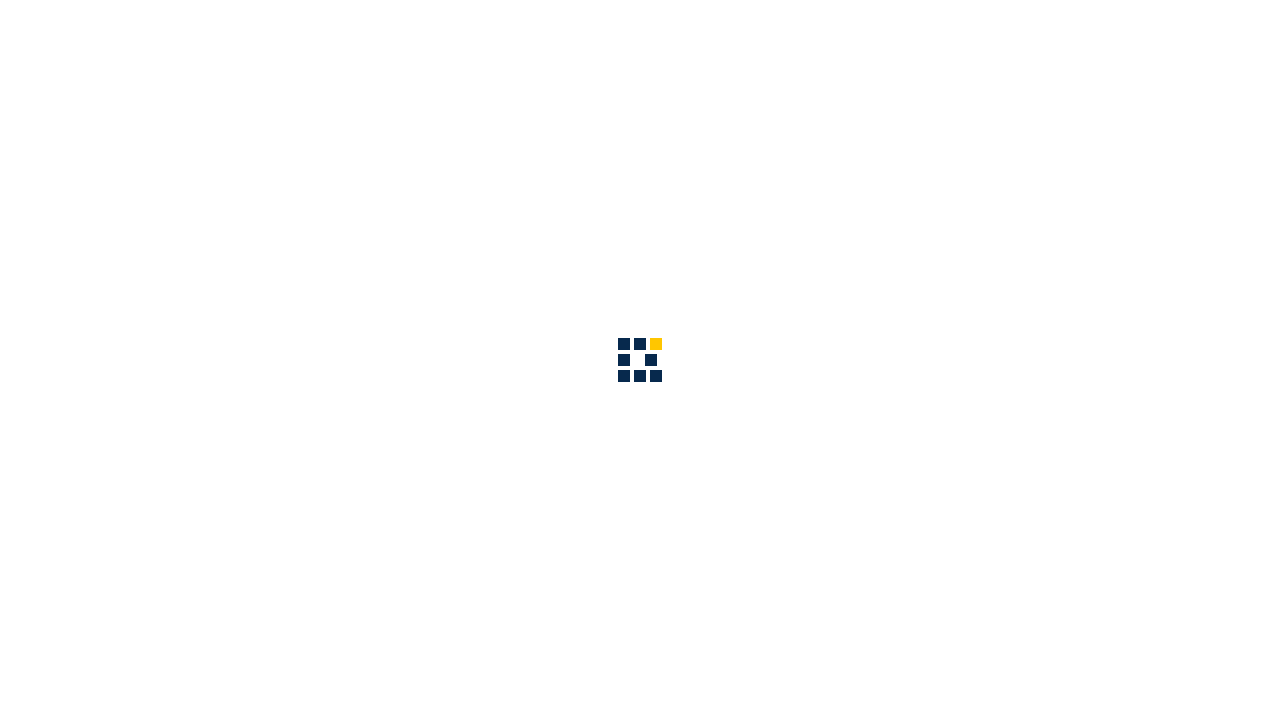

Verified new tab title contains 'QAClick Academy'
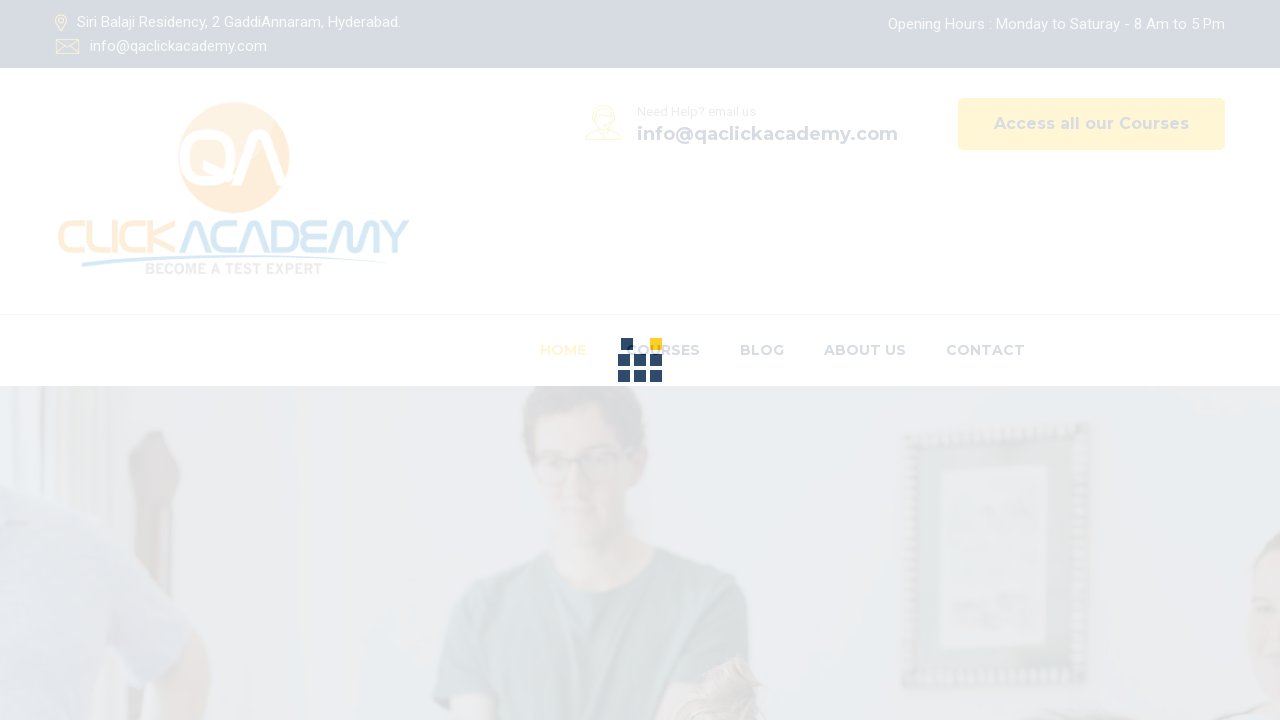

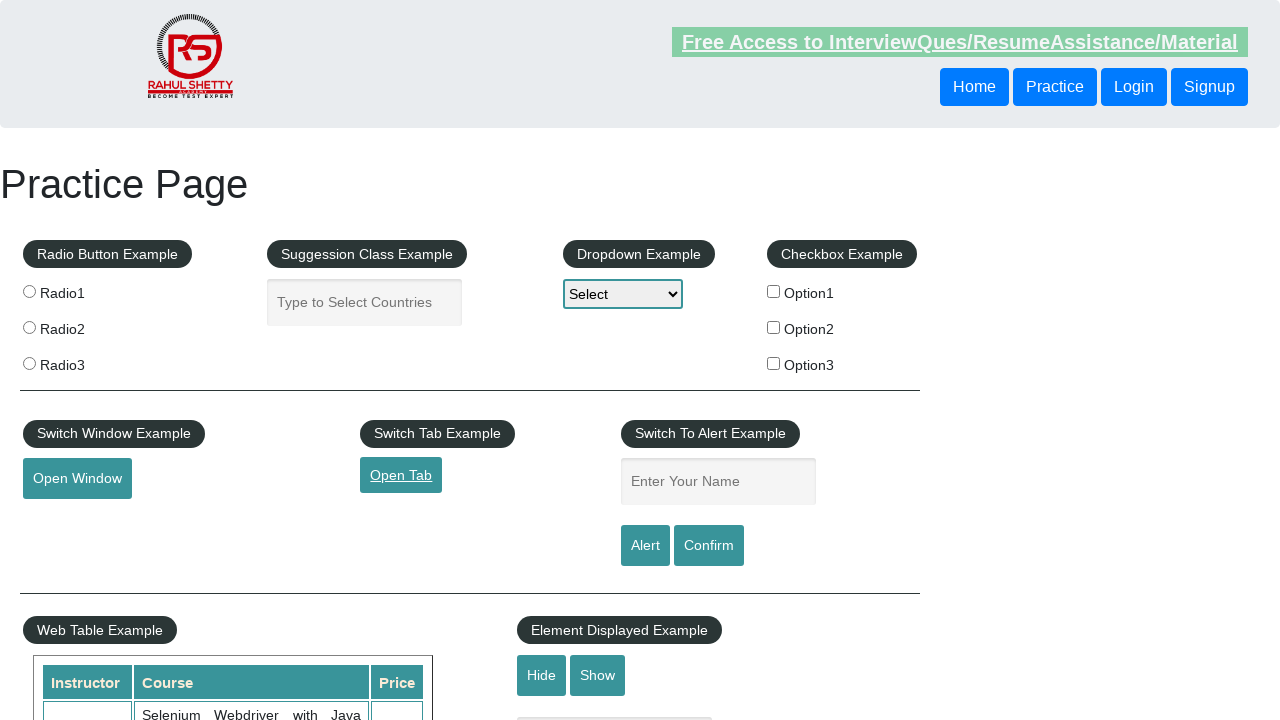